Navigates to Flipkart homepage and retrieves page metadata including title, current URL, and page source to verify the page loaded correctly.

Starting URL: https://www.flipkart.com/

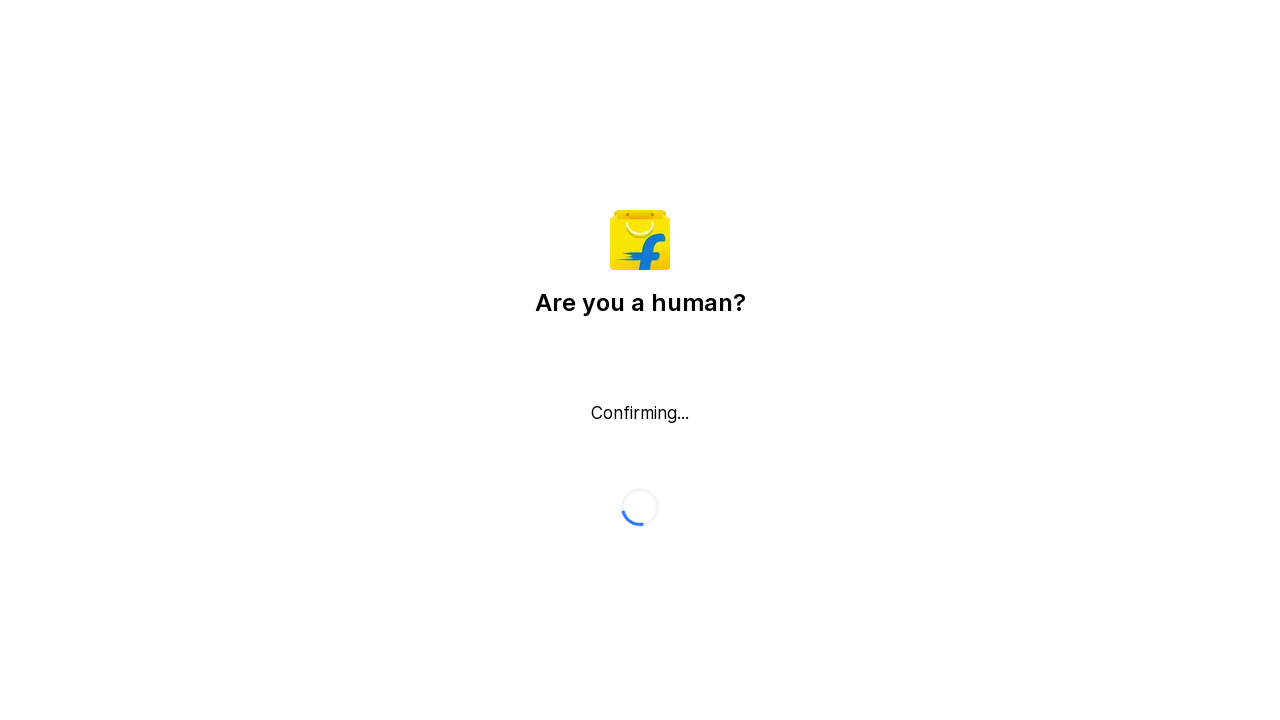

Waited for page to reach domcontentloaded state
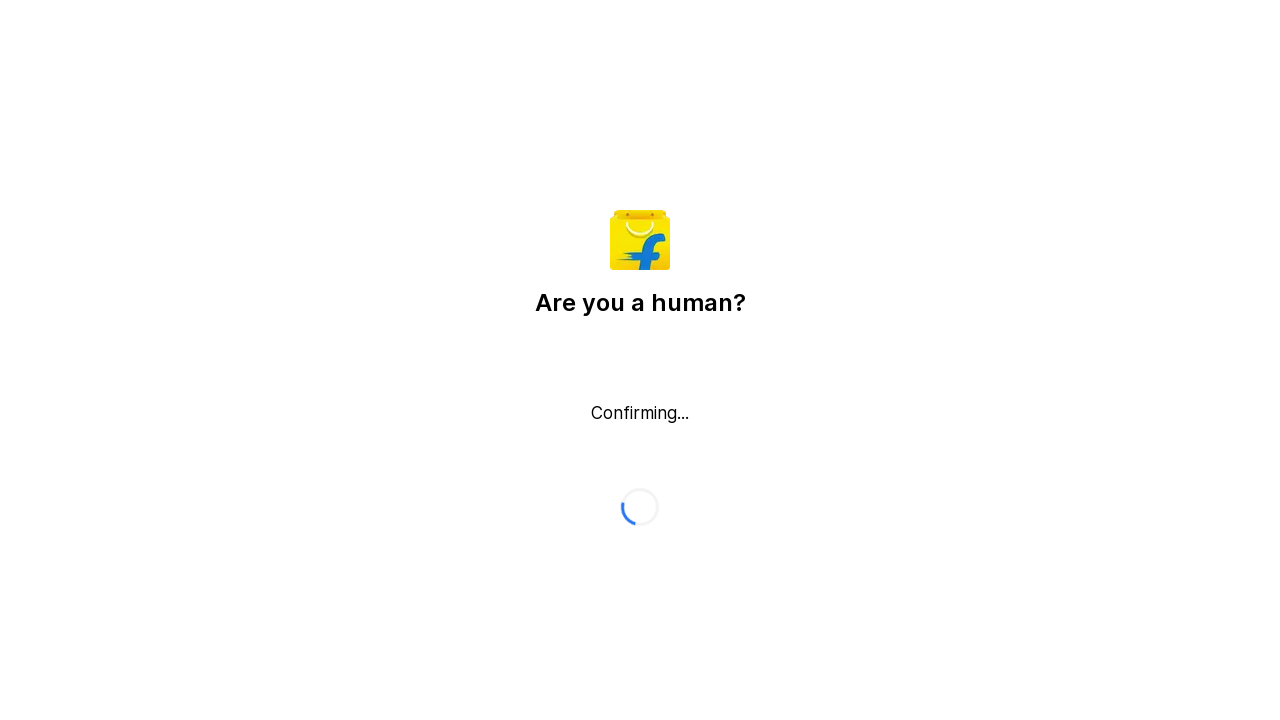

Retrieved page title: Flipkart reCAPTCHA
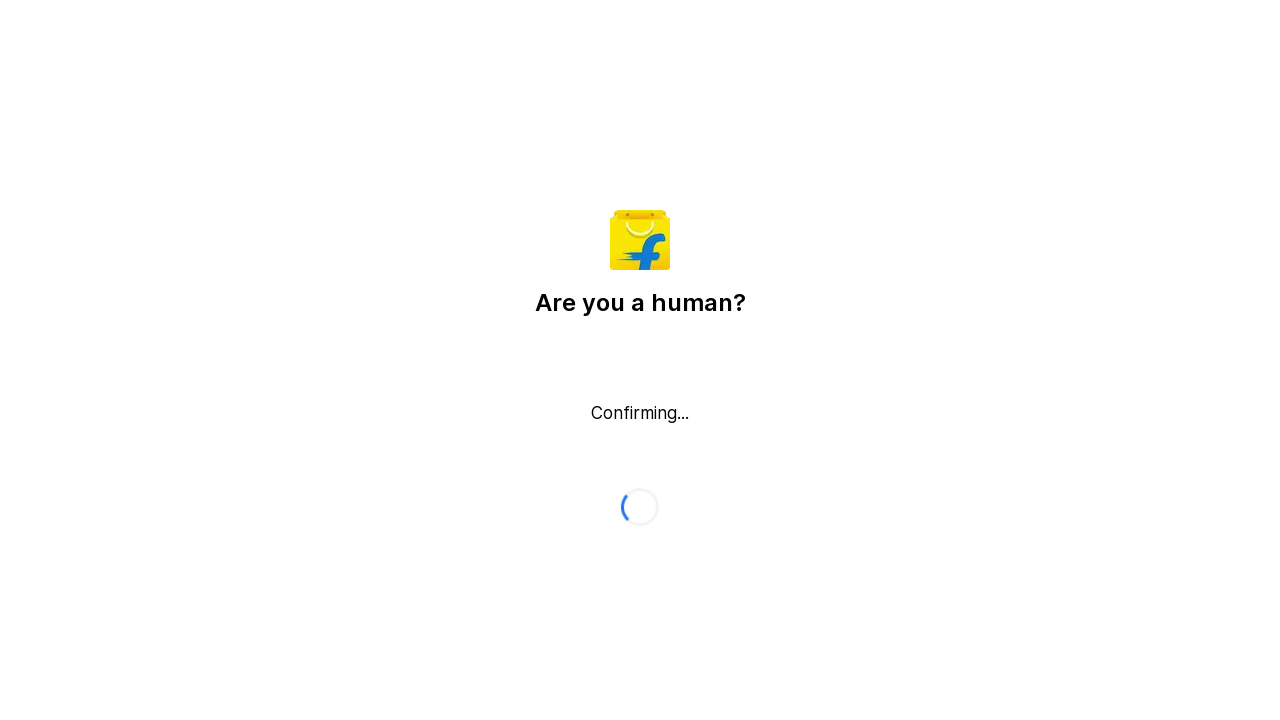

Retrieved current URL: https://www.flipkart.com/
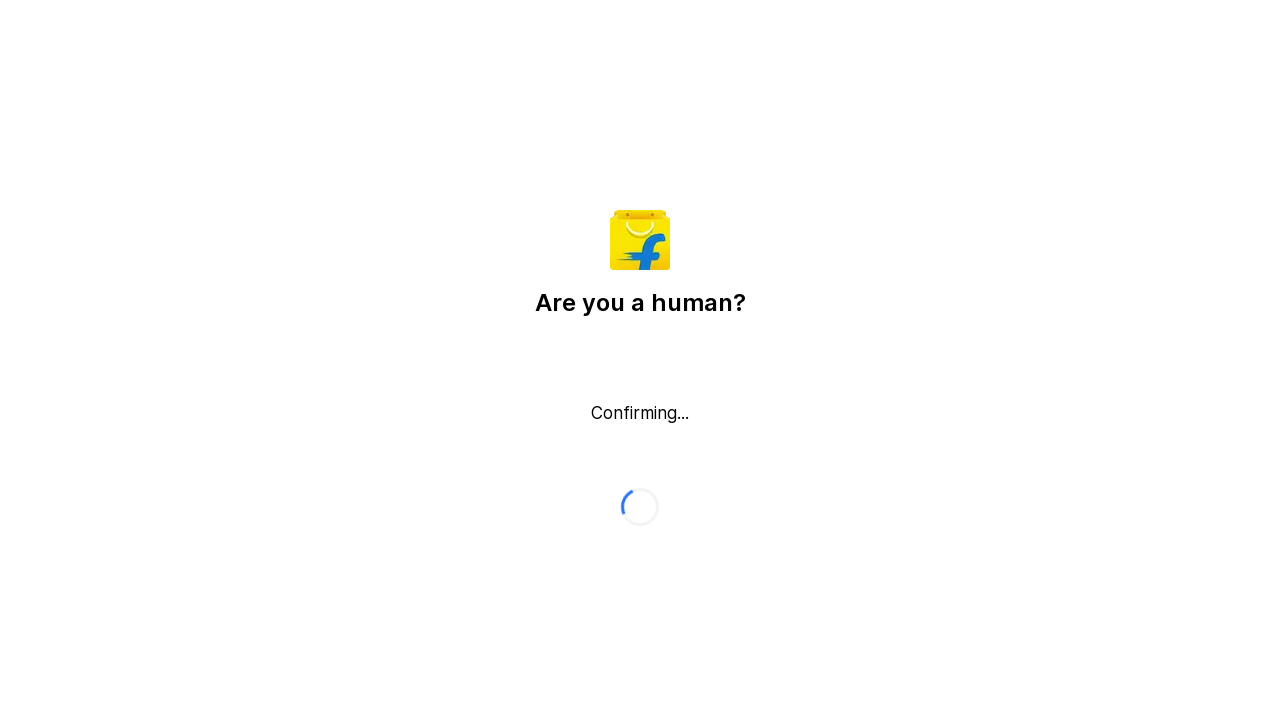

Retrieved page source content
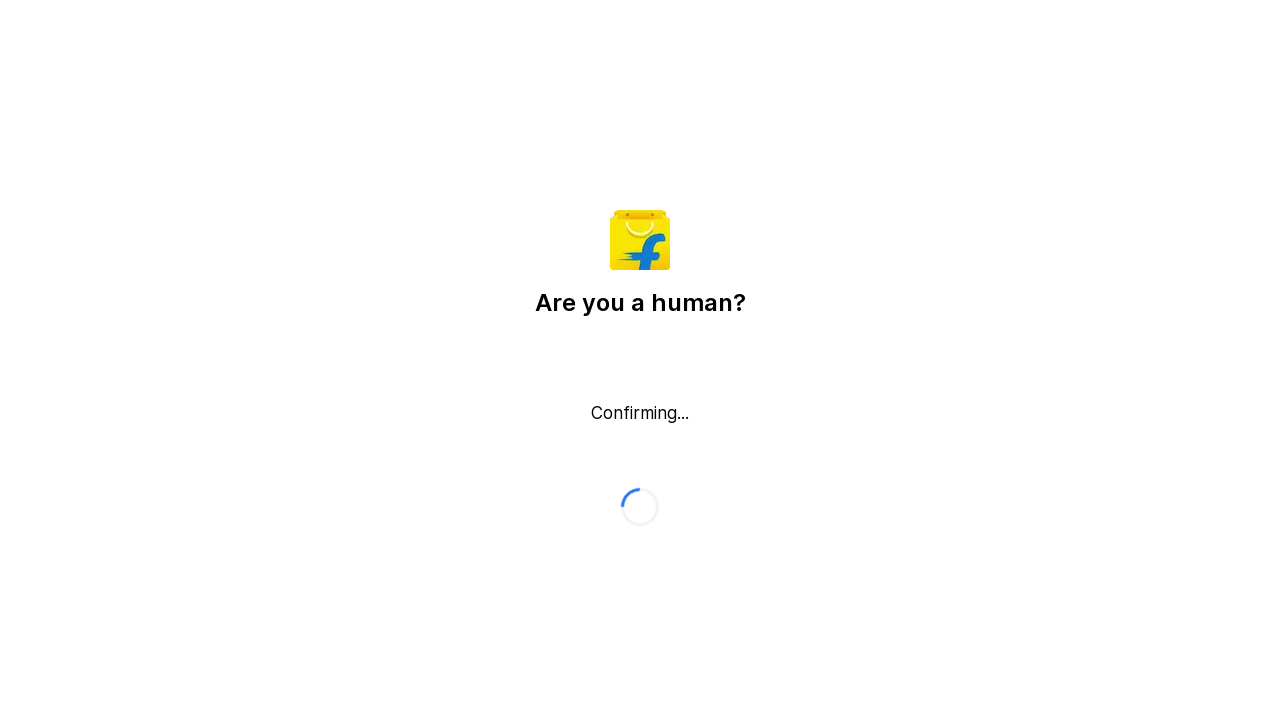

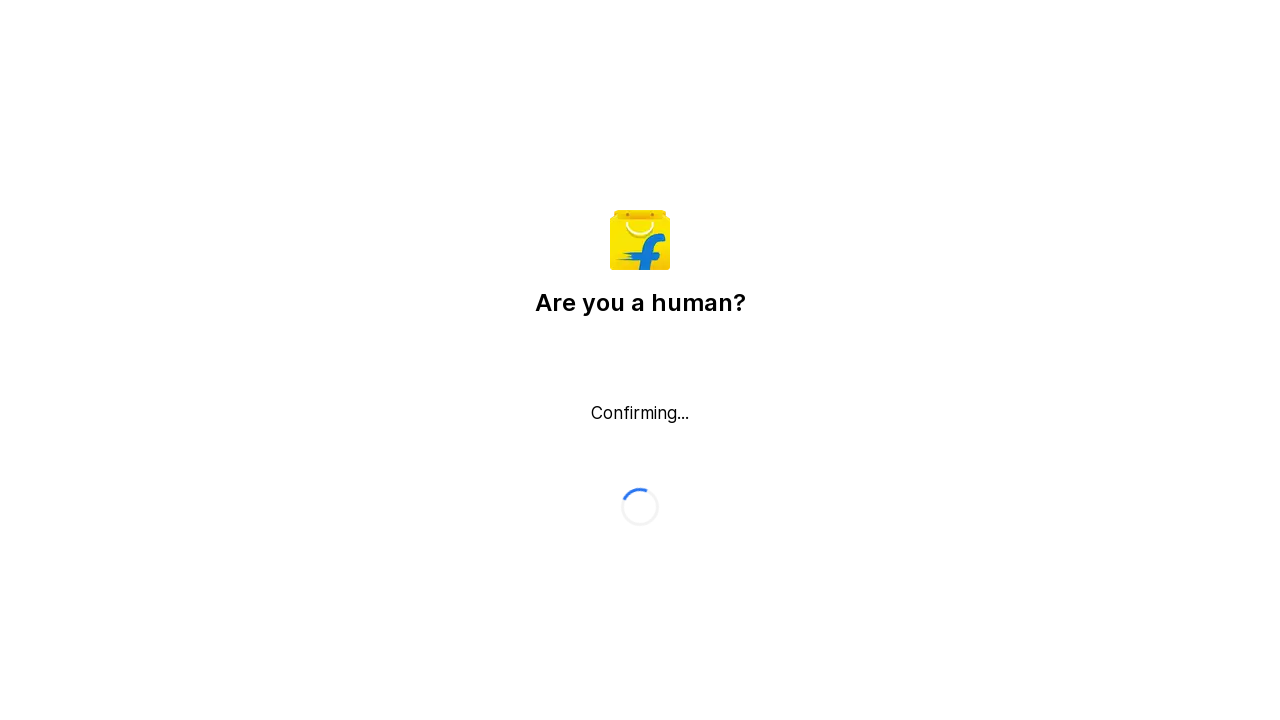